Tests e-commerce cart functionality by navigating to a demo store, adding an iPhone 12 to the cart, and verifying the item appears in the cart panel.

Starting URL: https://bstackdemo.com/

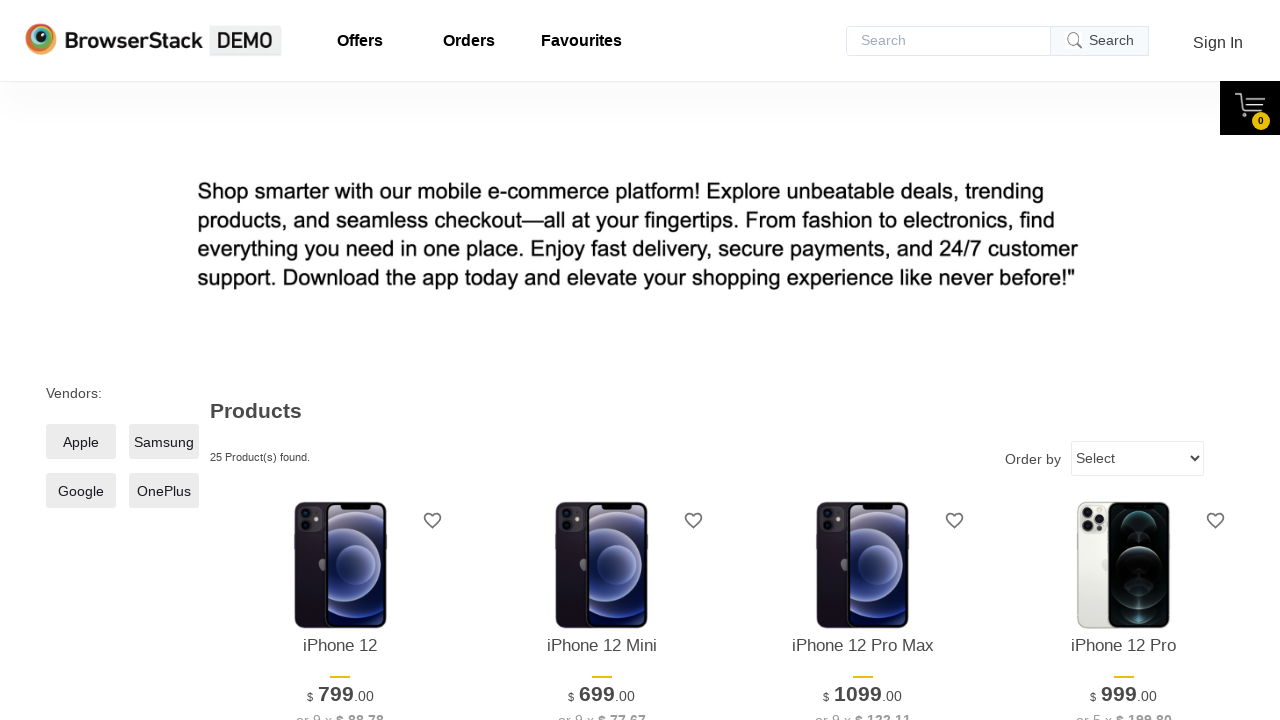

Waited for page to load with 'StackDemo' in title
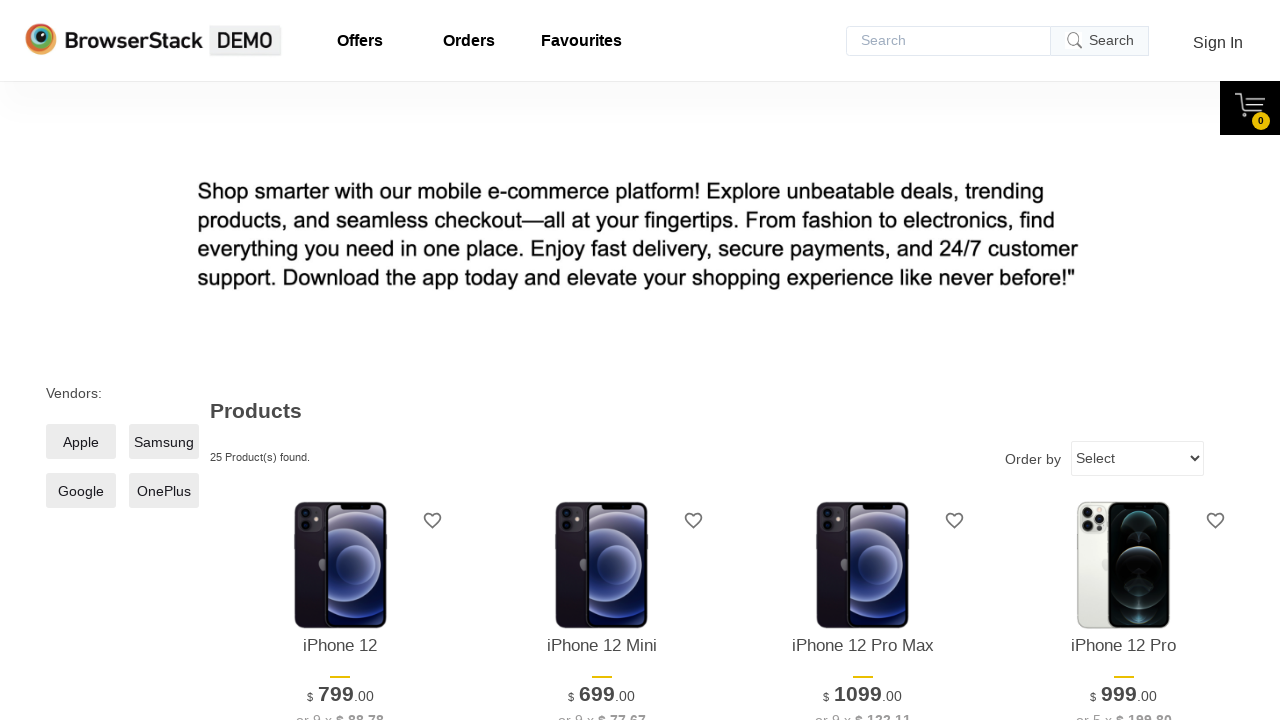

Located iPhone 12 product element on page
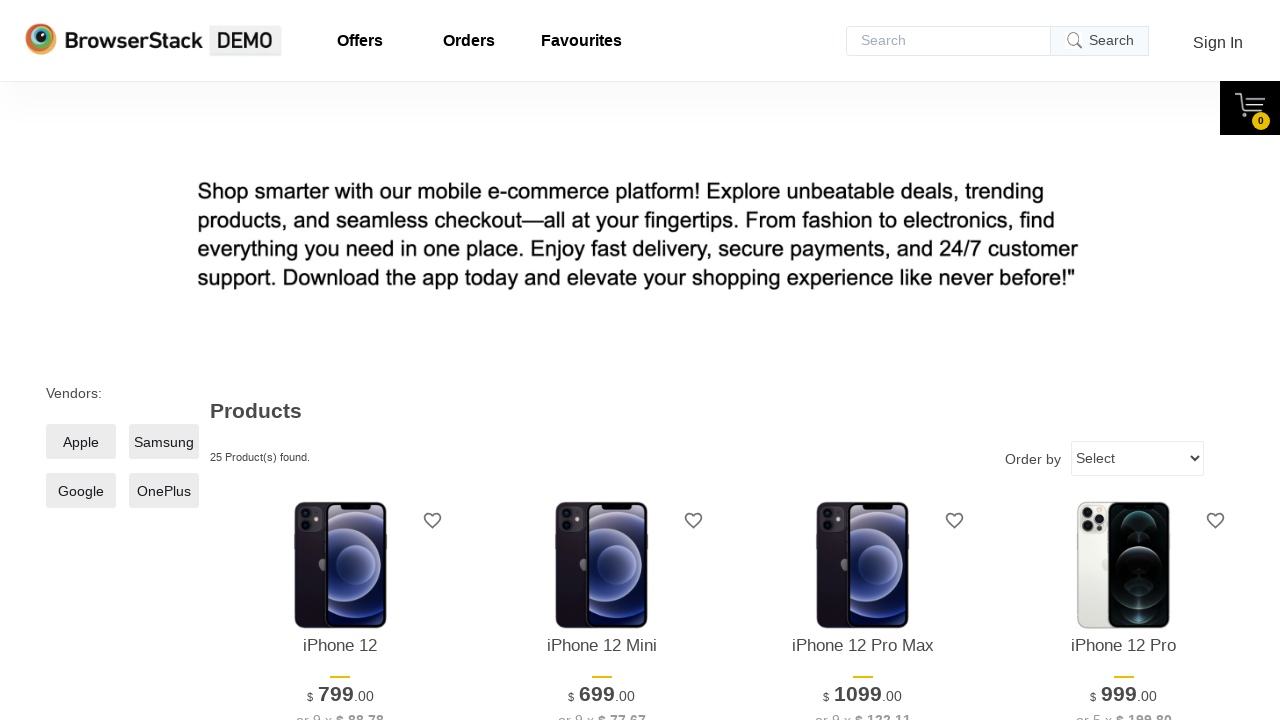

Retrieved product name: 'iPhone 12'
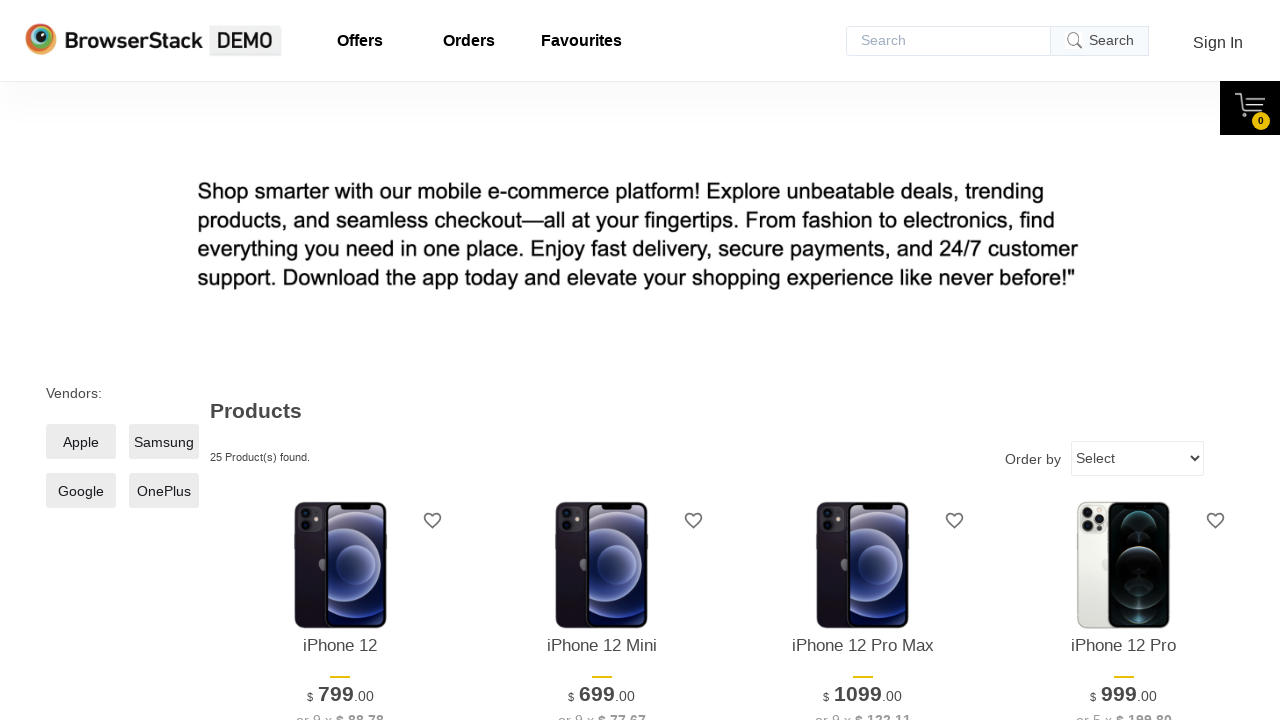

Clicked 'Add to cart' button for iPhone 12 at (340, 361) on xpath=//*[@id="1"]/div[4]
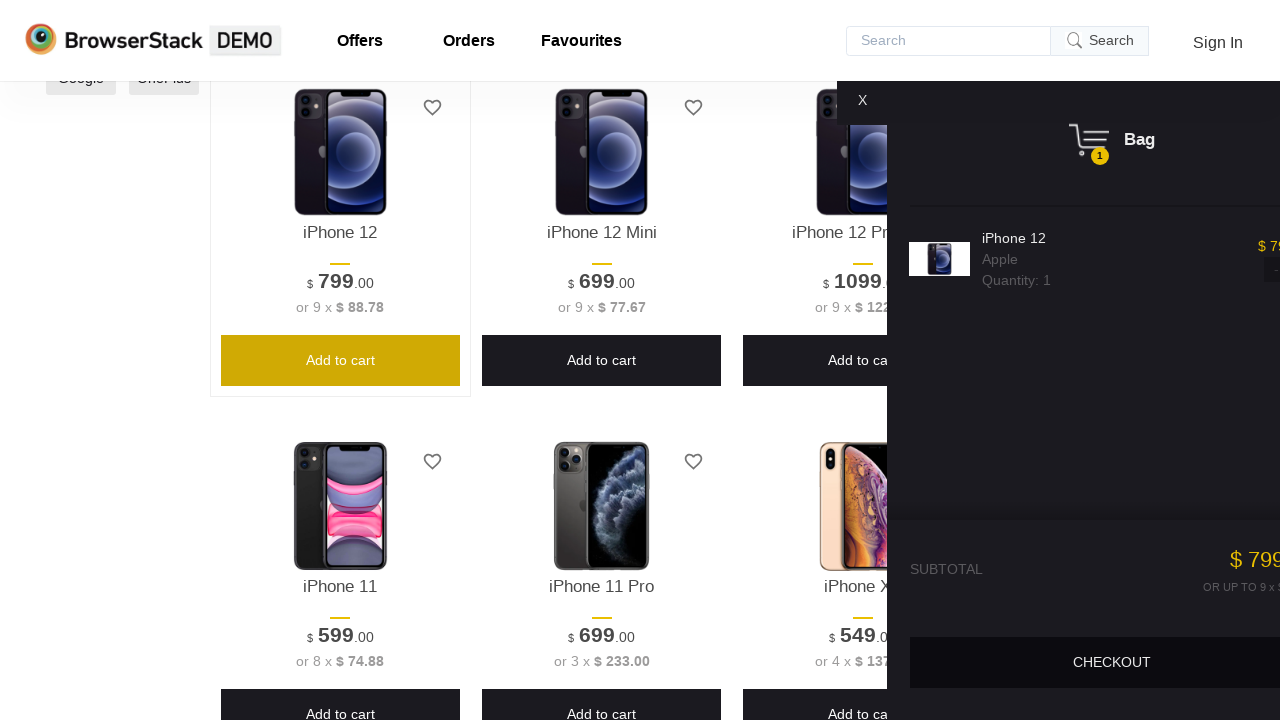

Cart panel became visible
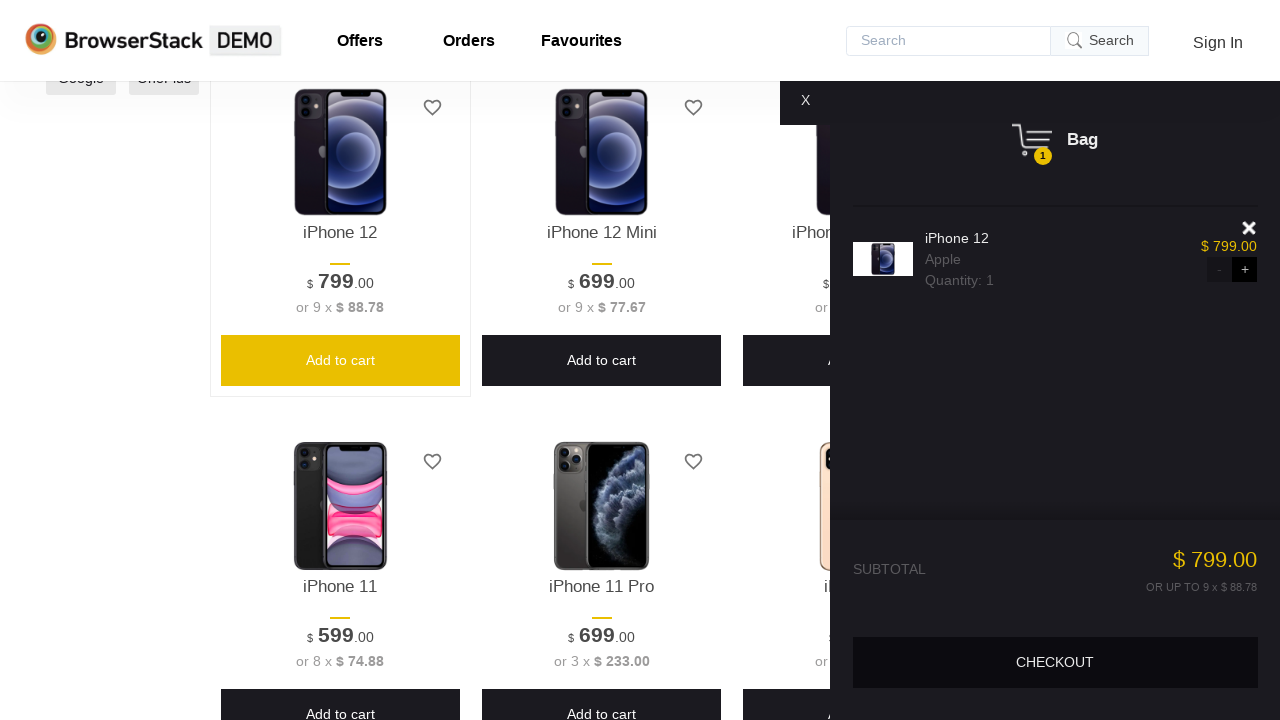

Located product item in cart panel
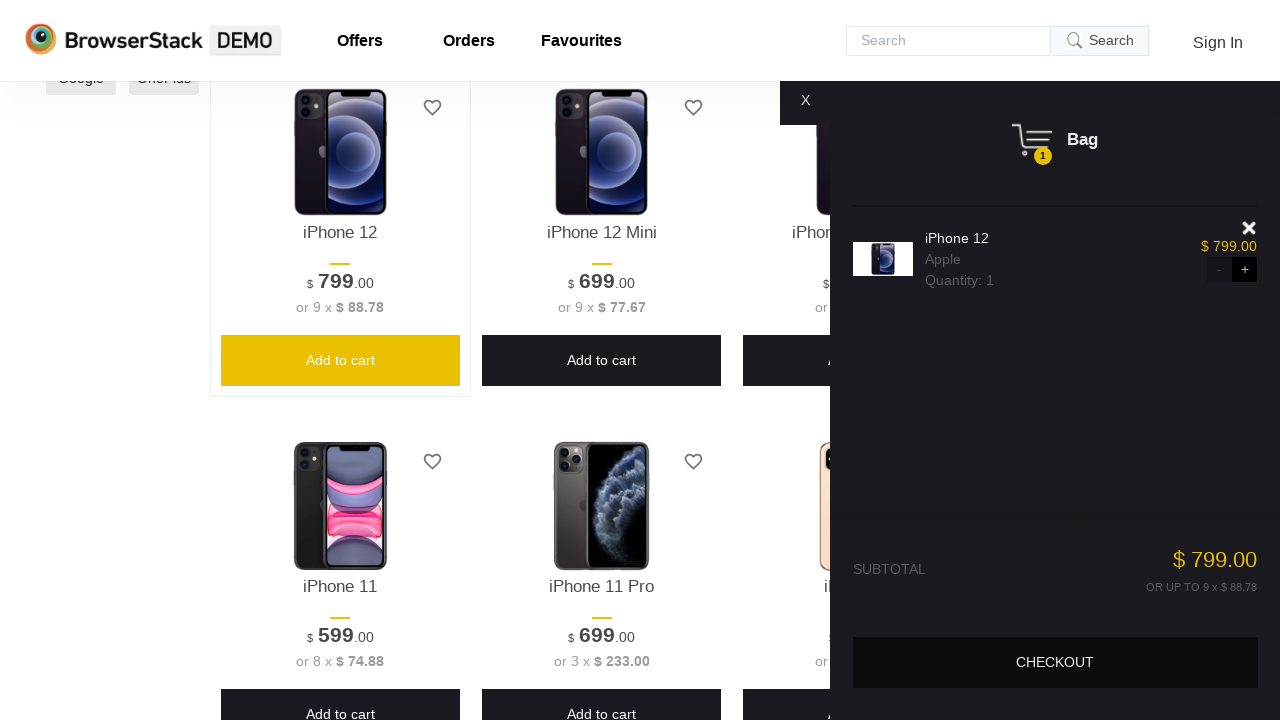

Retrieved cart item name: 'iPhone 12'
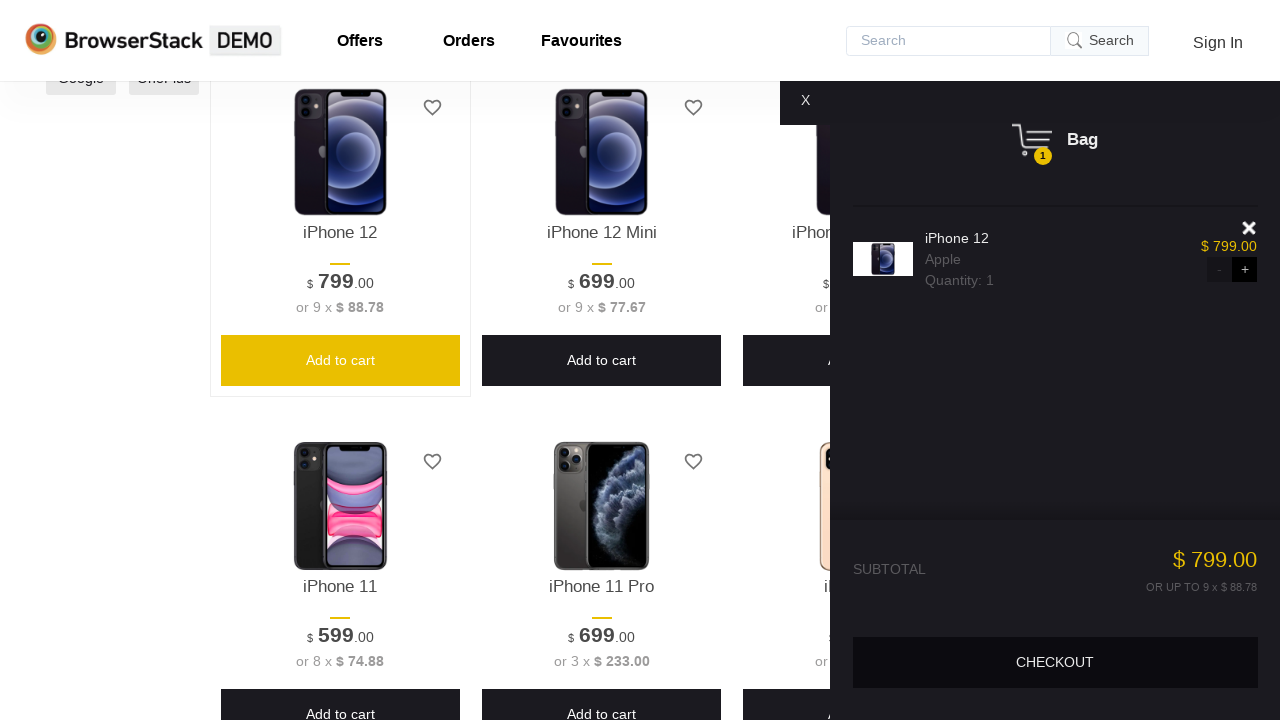

Verified iPhone 12 was successfully added to cart
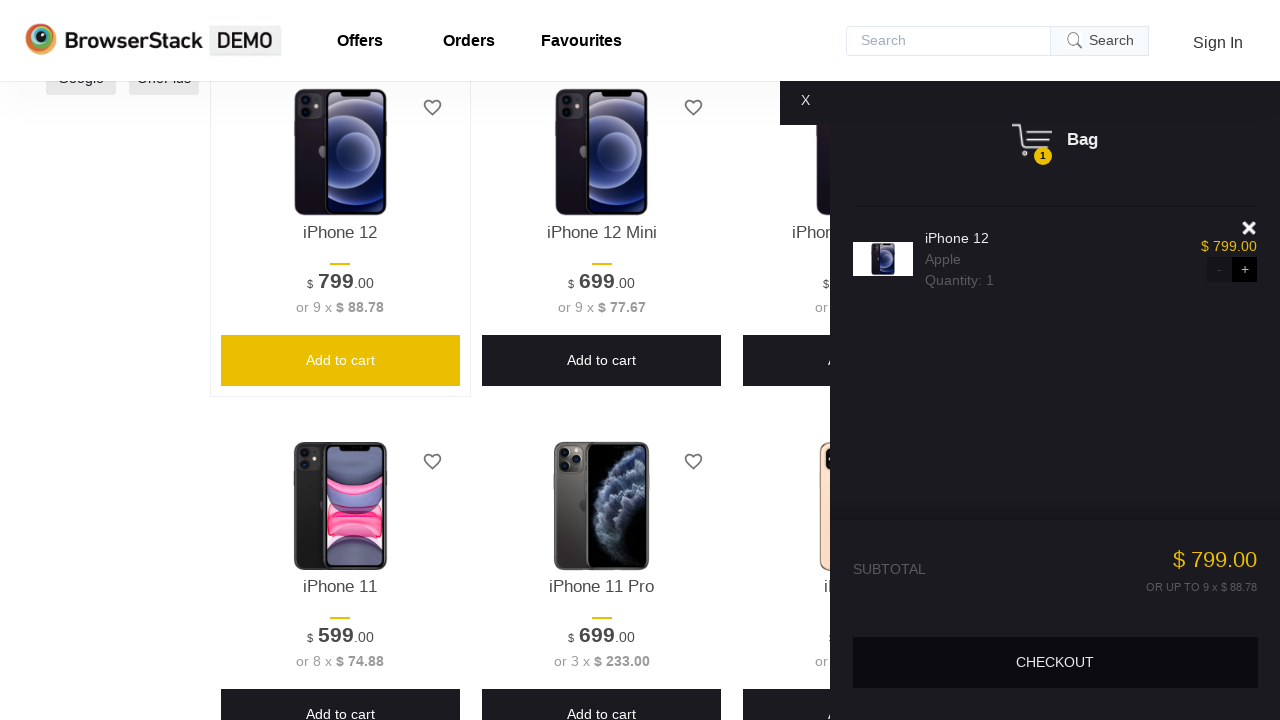

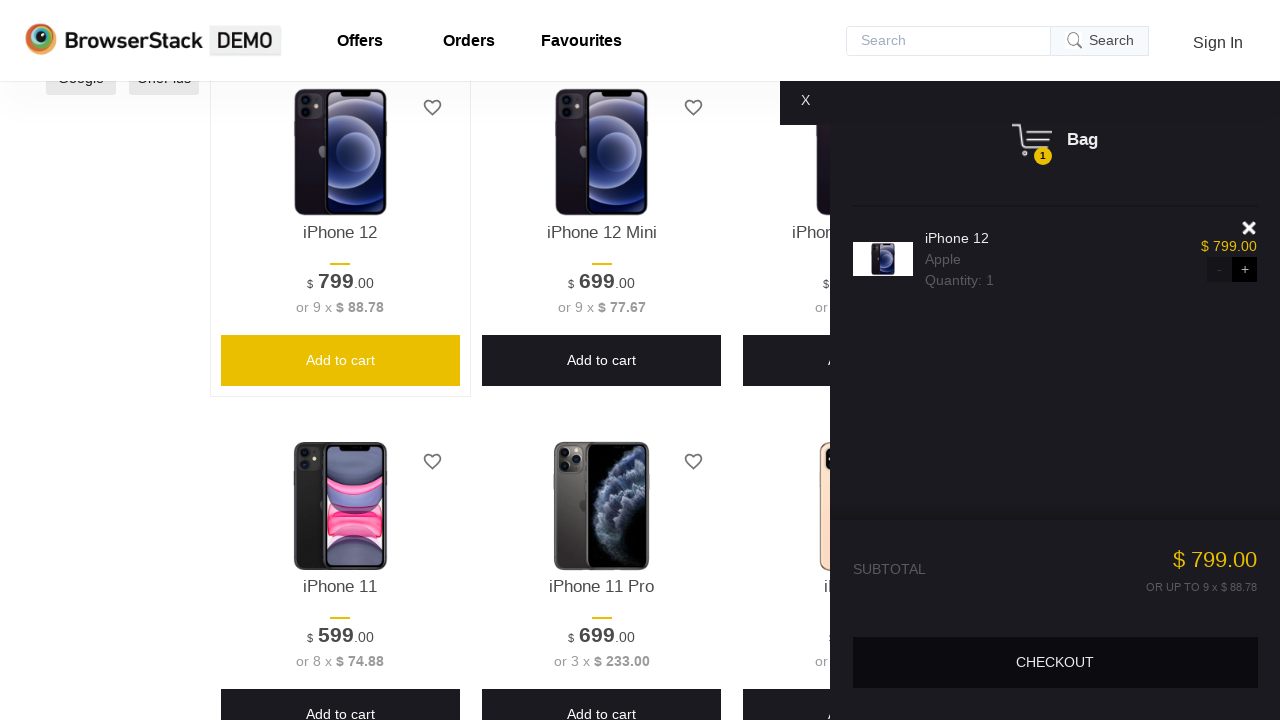